Navigates to a Selenium practice page and verifies that input elements are present on the page

Starting URL: https://www.tutorialspoint.com/selenium/practice/selenium_automation_practice.php

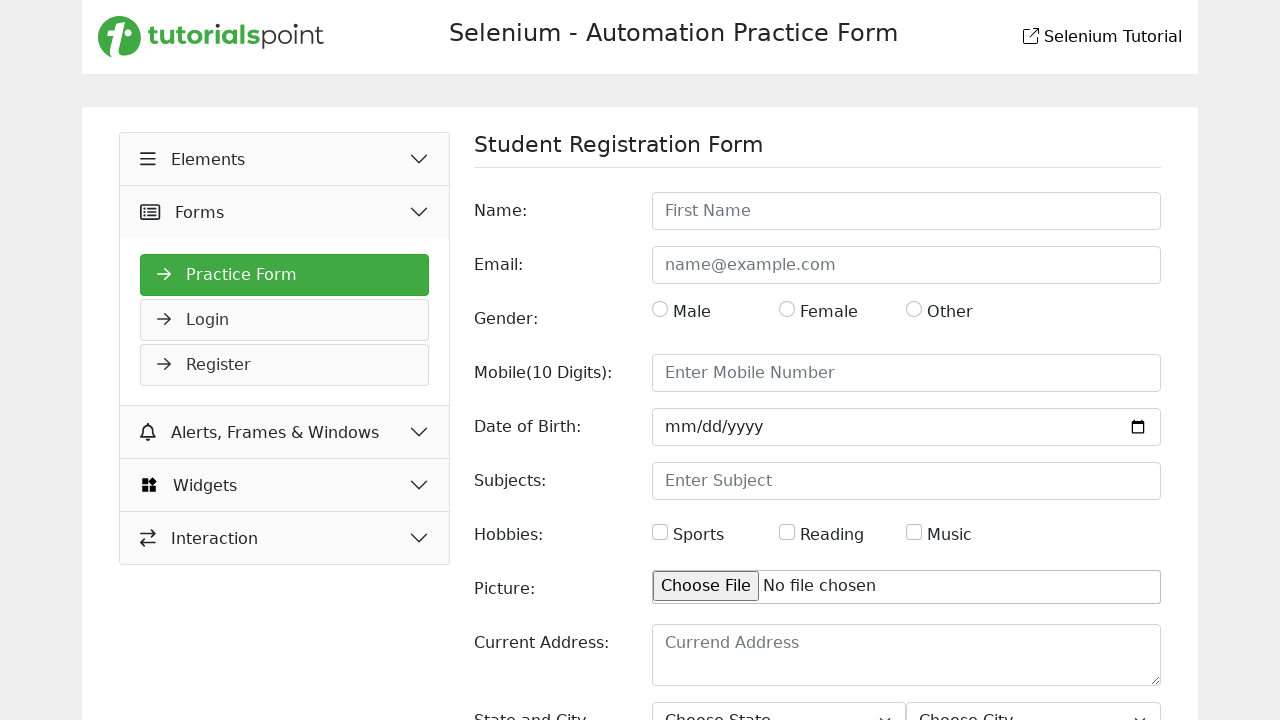

Waited for input element to be present on the page
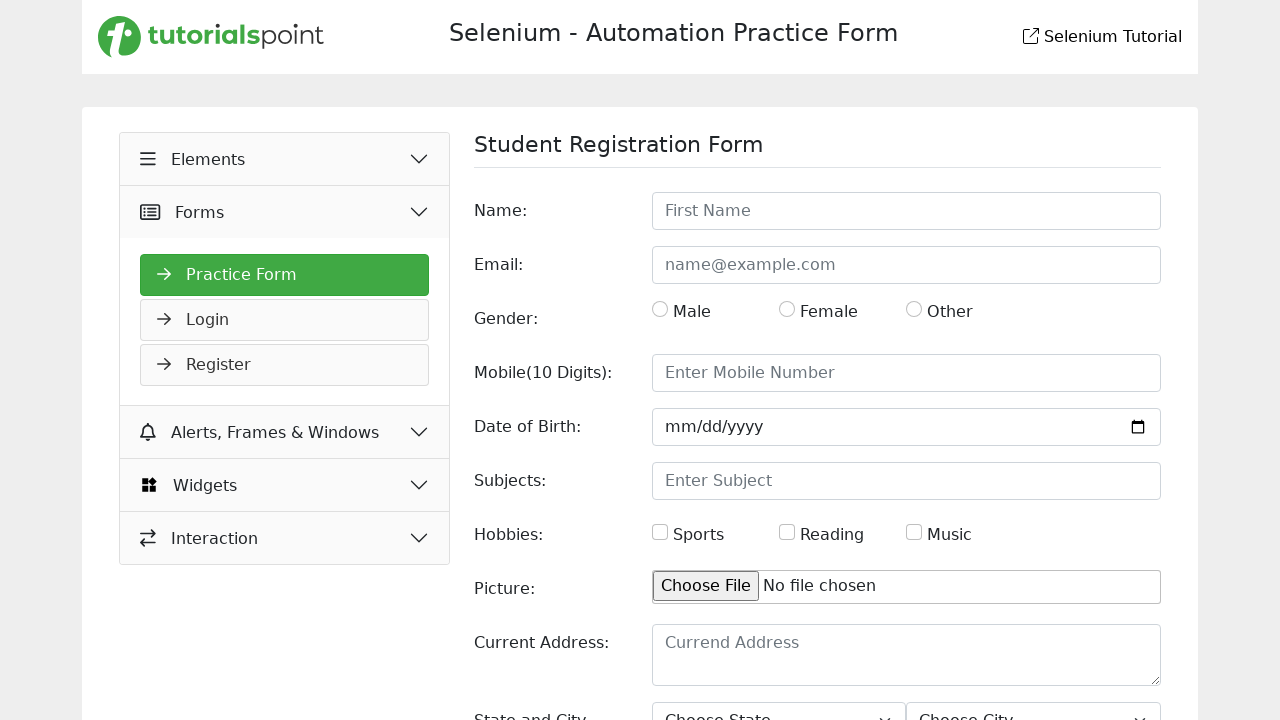

Located the first input element on the page
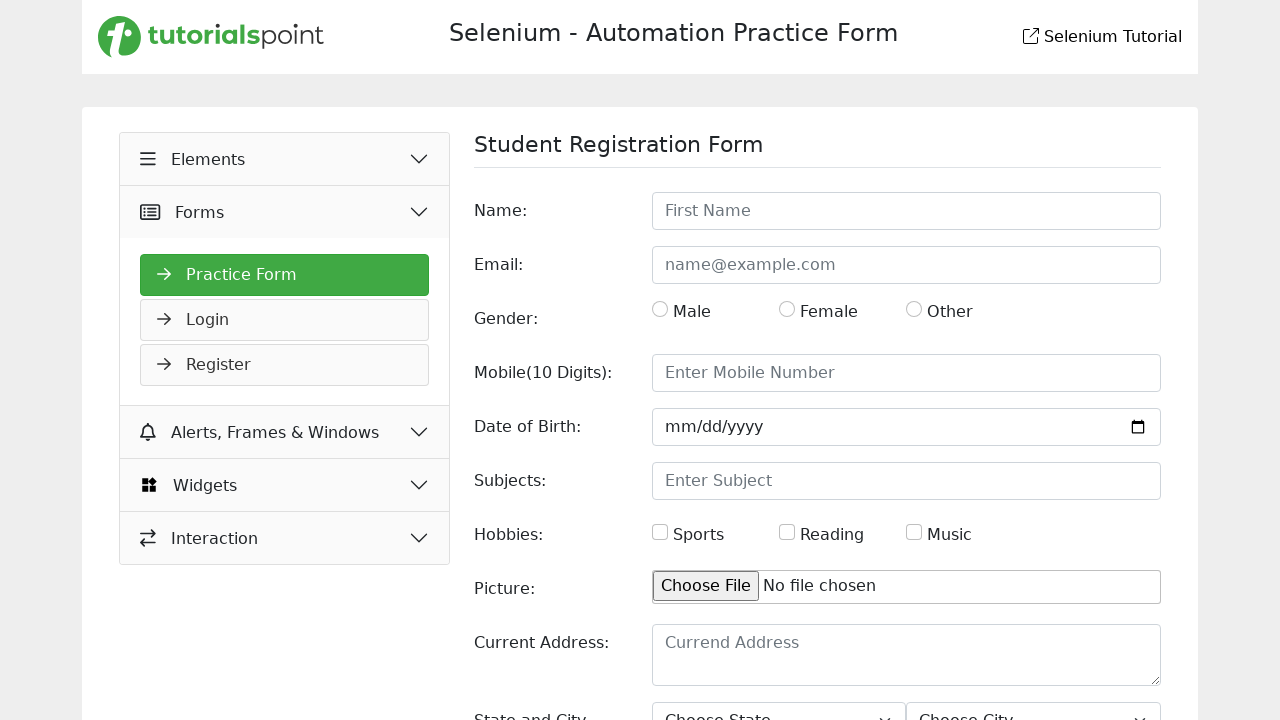

Verified that the first input element is visible
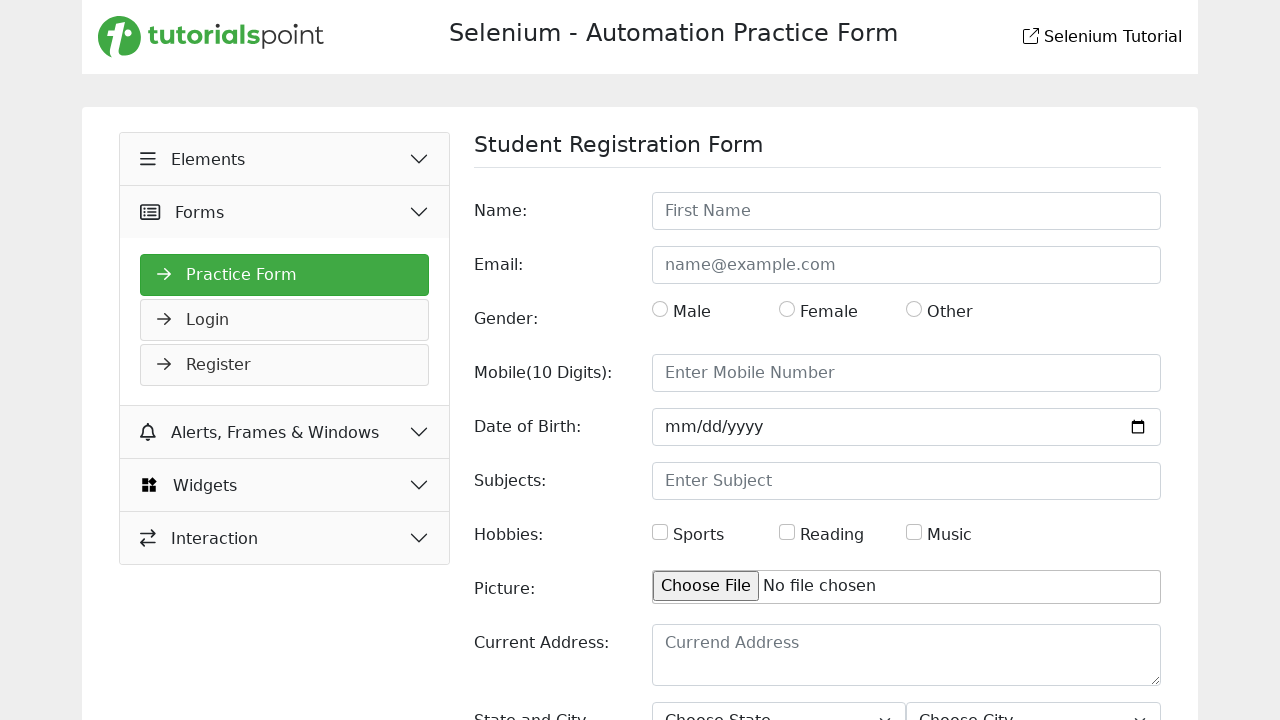

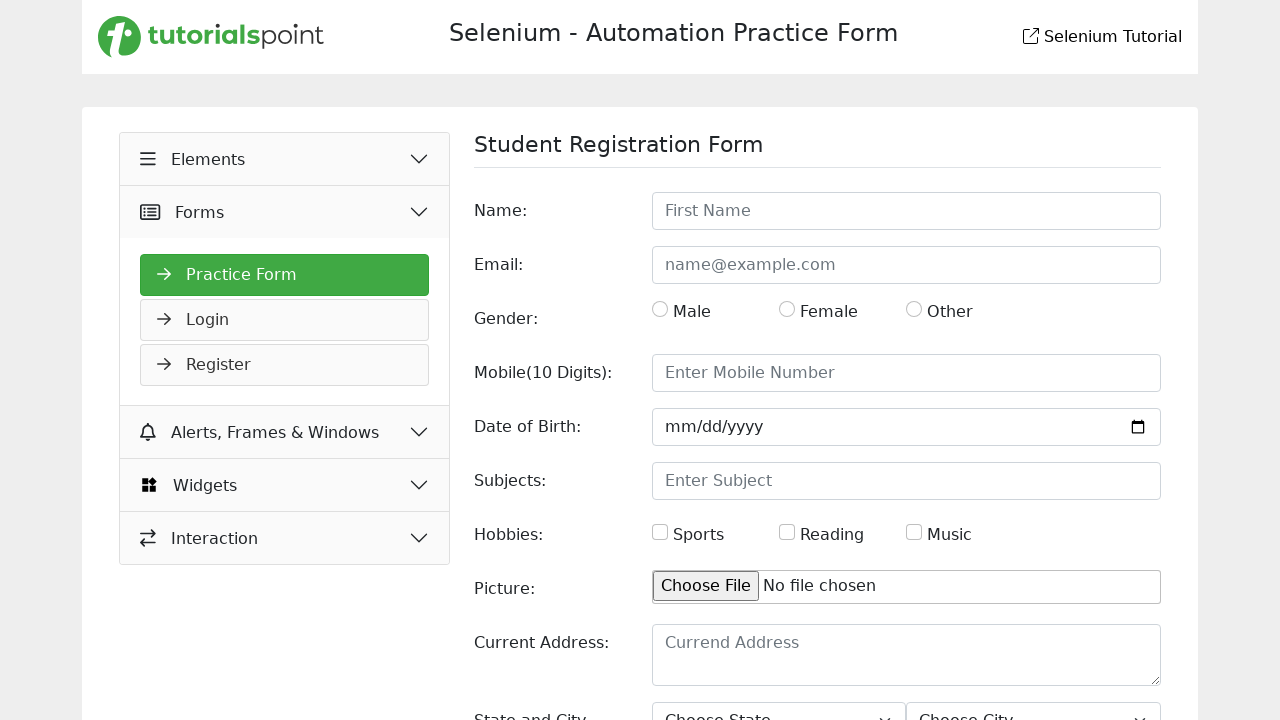